Tests alert functionality on a demo page by clicking on the "Alert with OK" tab and then clicking the button that triggers an alert box.

Starting URL: https://demo.automationtesting.in/Alerts.html

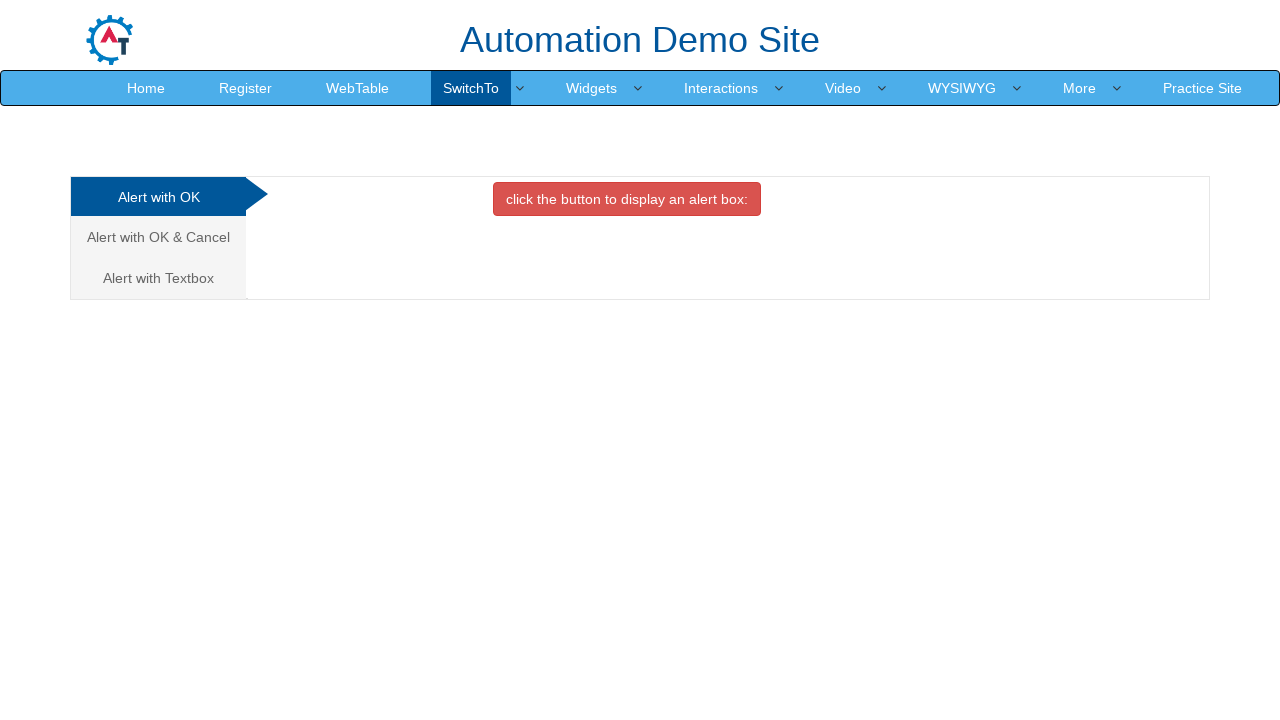

Clicked on 'Alert with OK' tab at (158, 197) on xpath=//a[.='Alert with OK ']
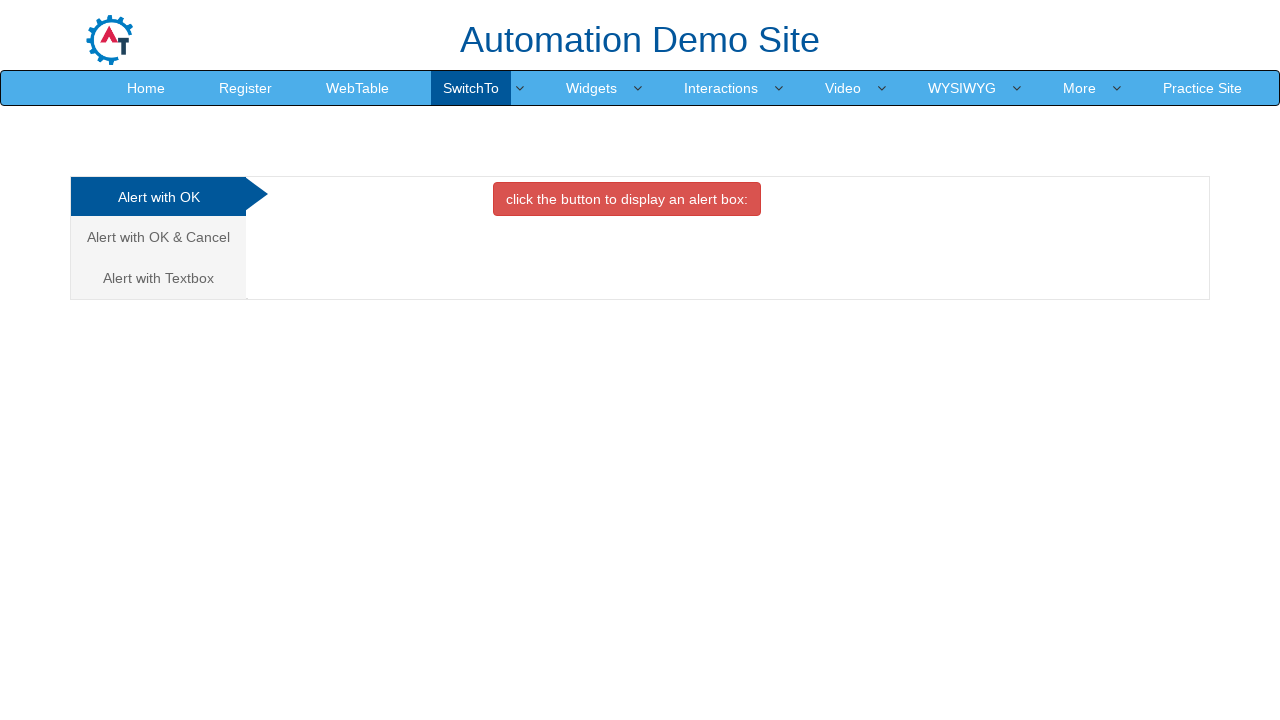

Clicked button to trigger alert box at (627, 199) on xpath=//button[@onclick='alertbox()']
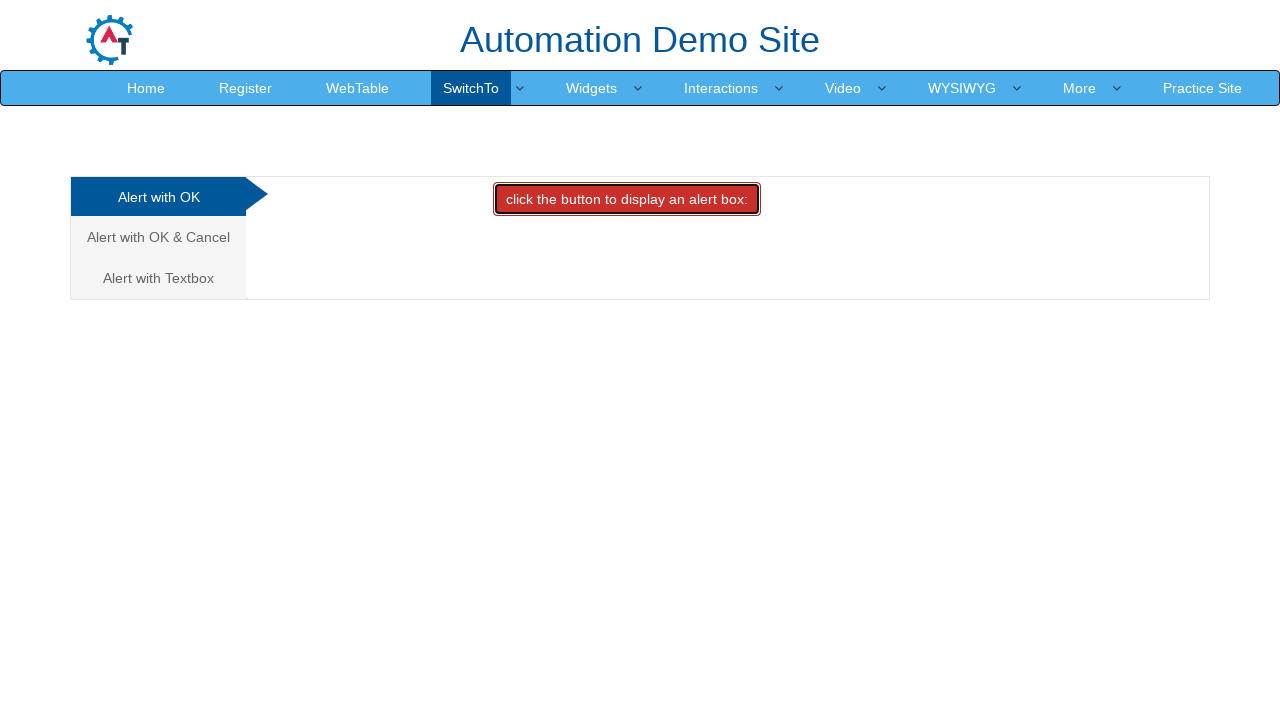

Alert dialog accepted
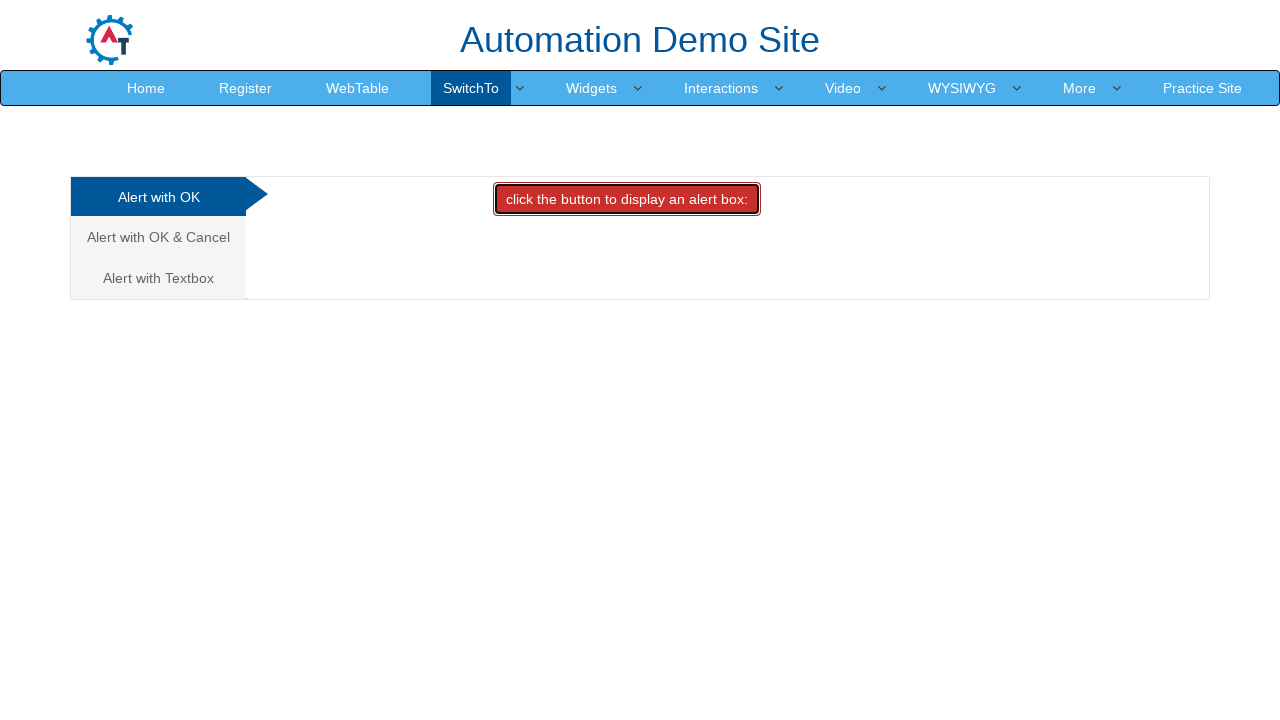

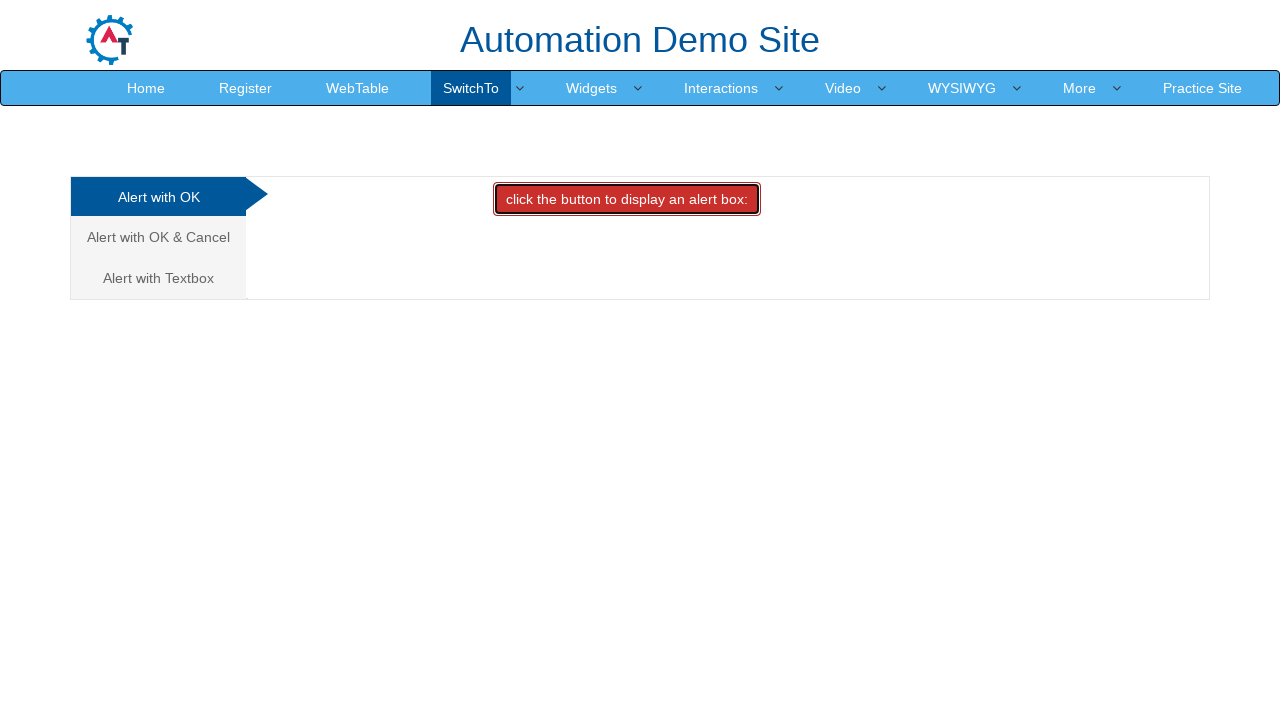